Navigates to FirstCry e-commerce website and clicks on a link containing "GIRL" text to access the girls' products category

Starting URL: https://www.firstcry.com/

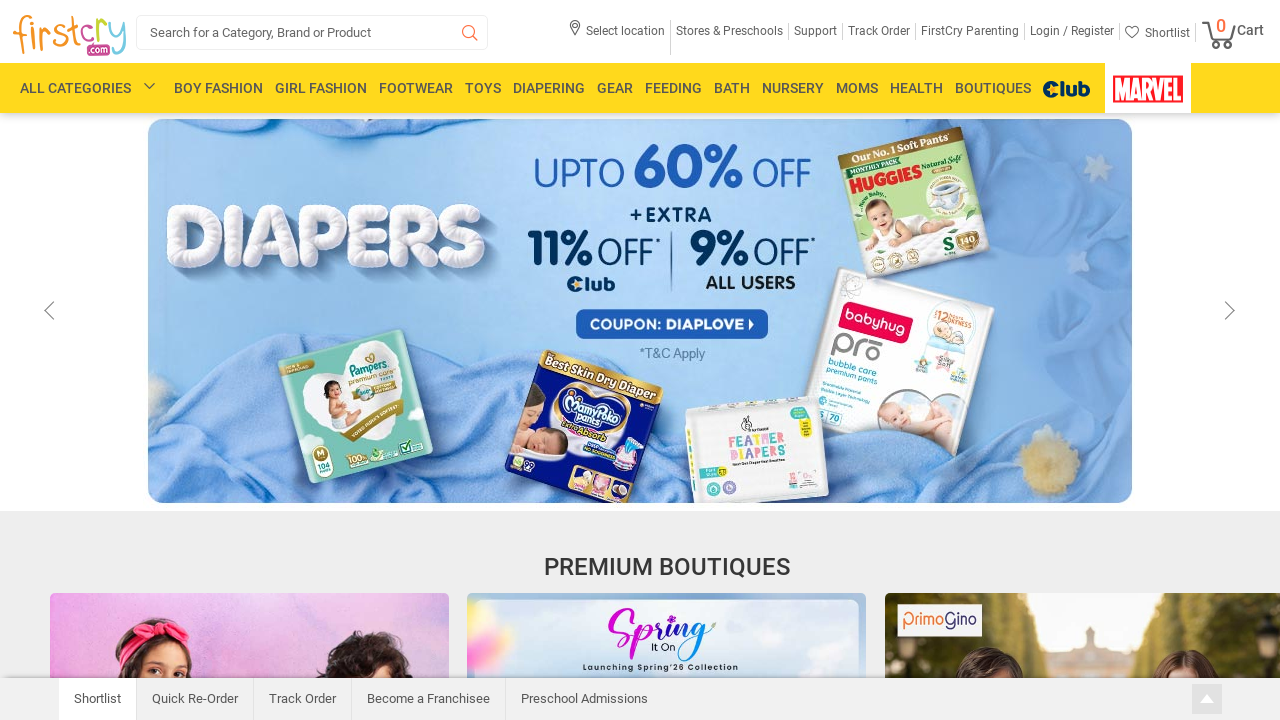

Clicked on link containing 'GIRL' text to access girls' products category at (321, 88) on a:text-matches('GIRL', 'i')
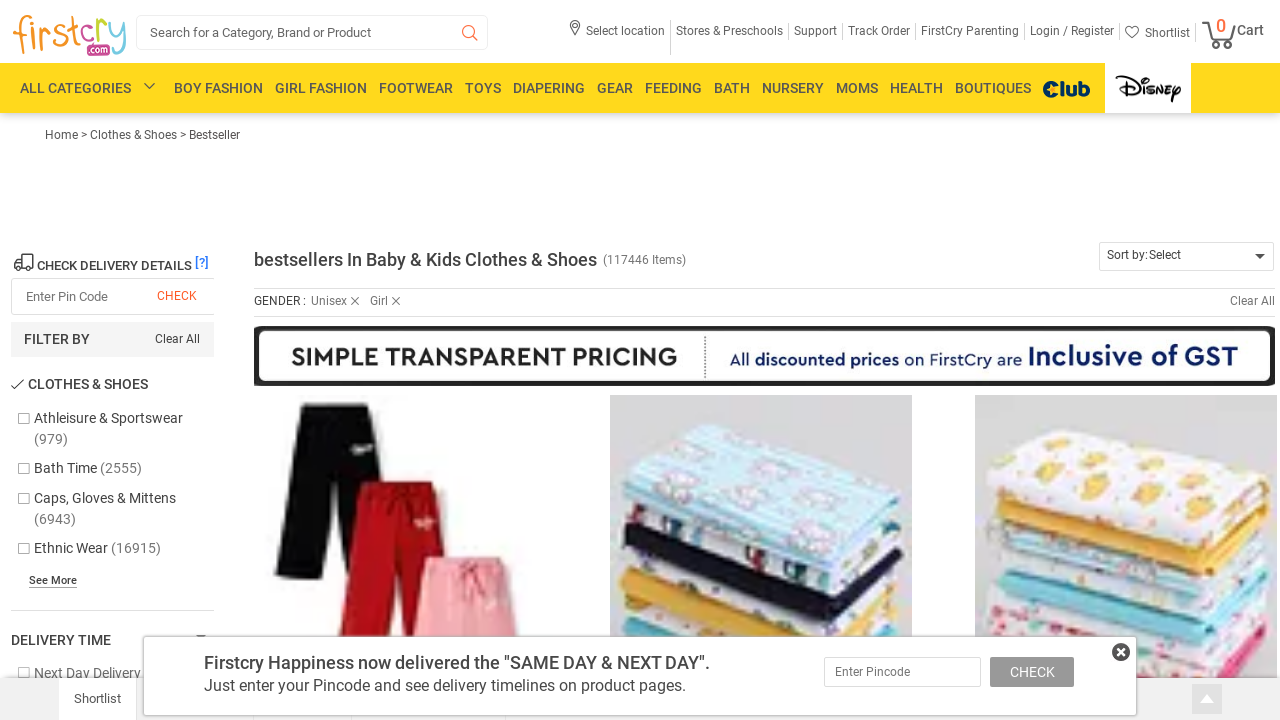

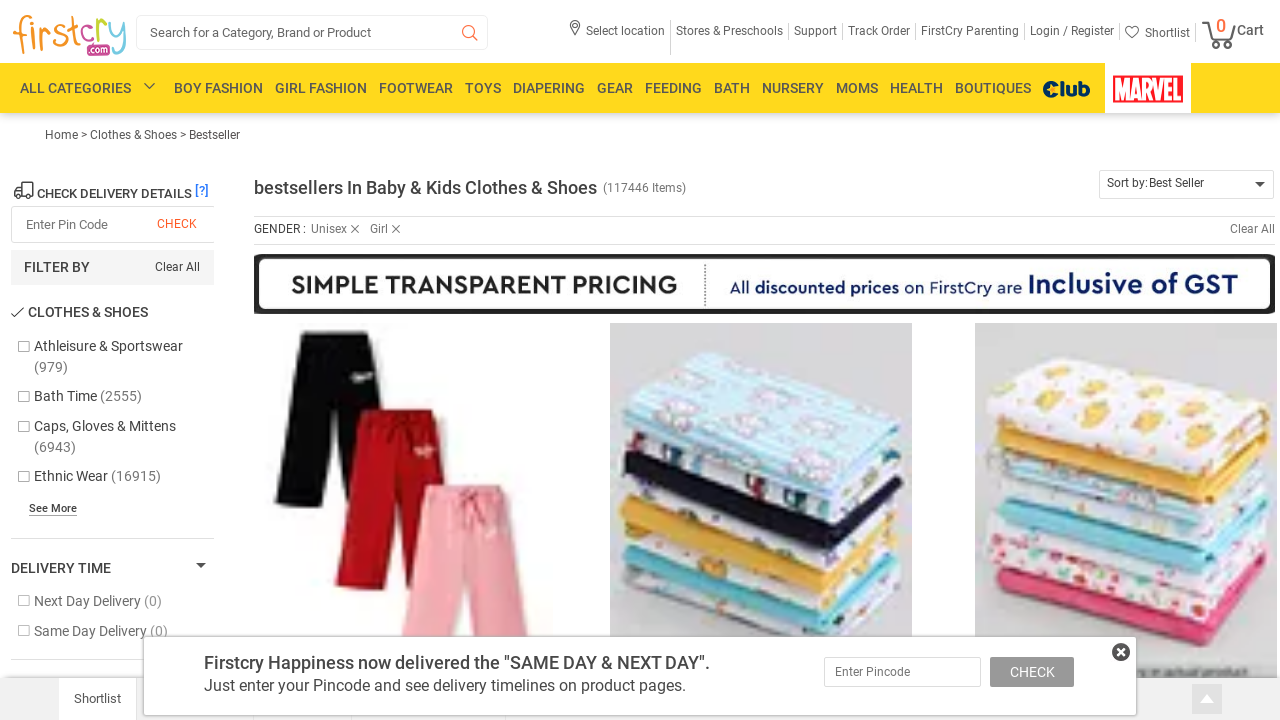